Tests that various form elements (email input, radio button, textarea, text label) are displayed on the page, and interacts with them by filling text and clicking when they are visible.

Starting URL: https://automationfc.github.io/basic-form/index.html

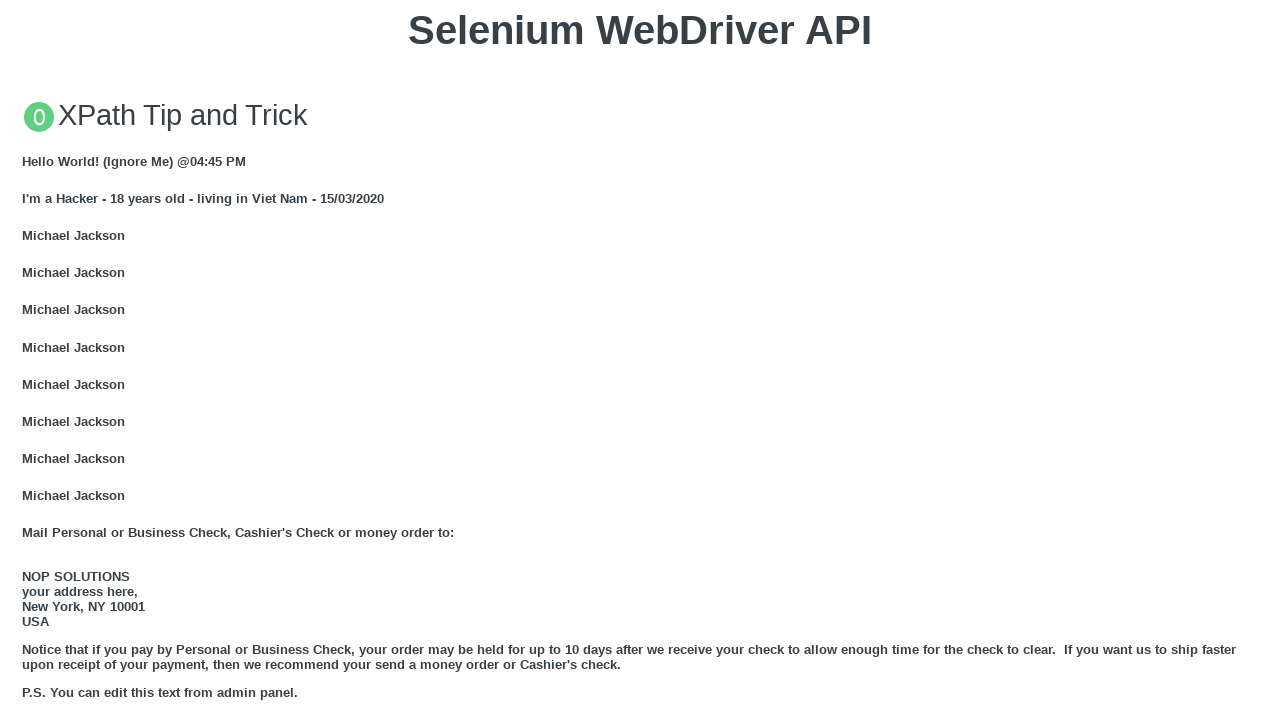

Email input is visible and filled with 'Hanna Test' on input#email
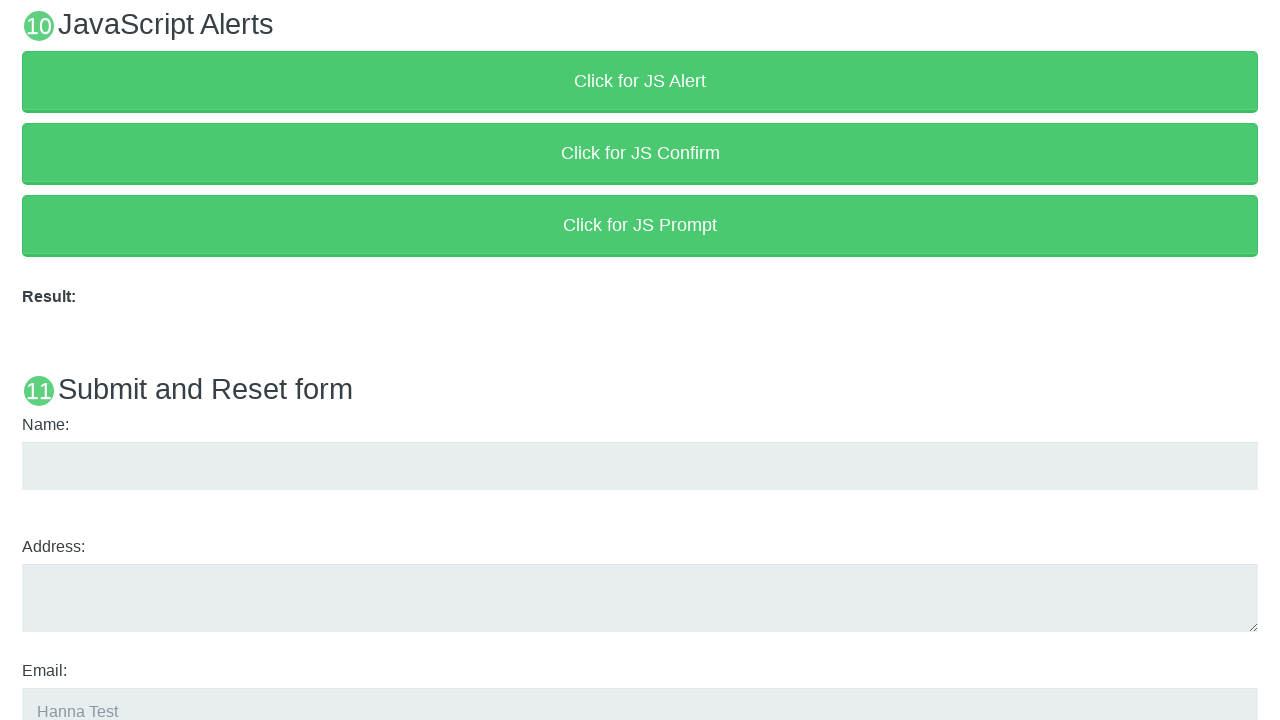

Under 18 radio button is visible and clicked at (28, 360) on input#under_18
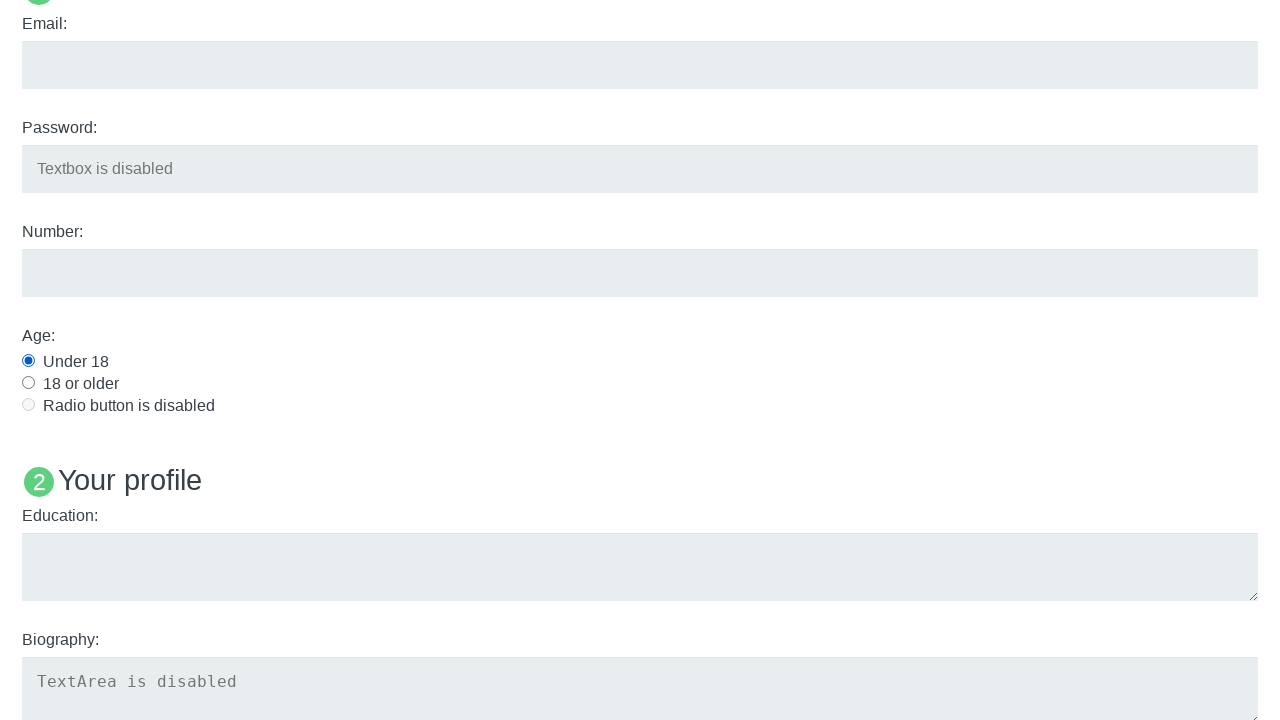

Education textarea is visible and filled with 'University A' on textarea#edu
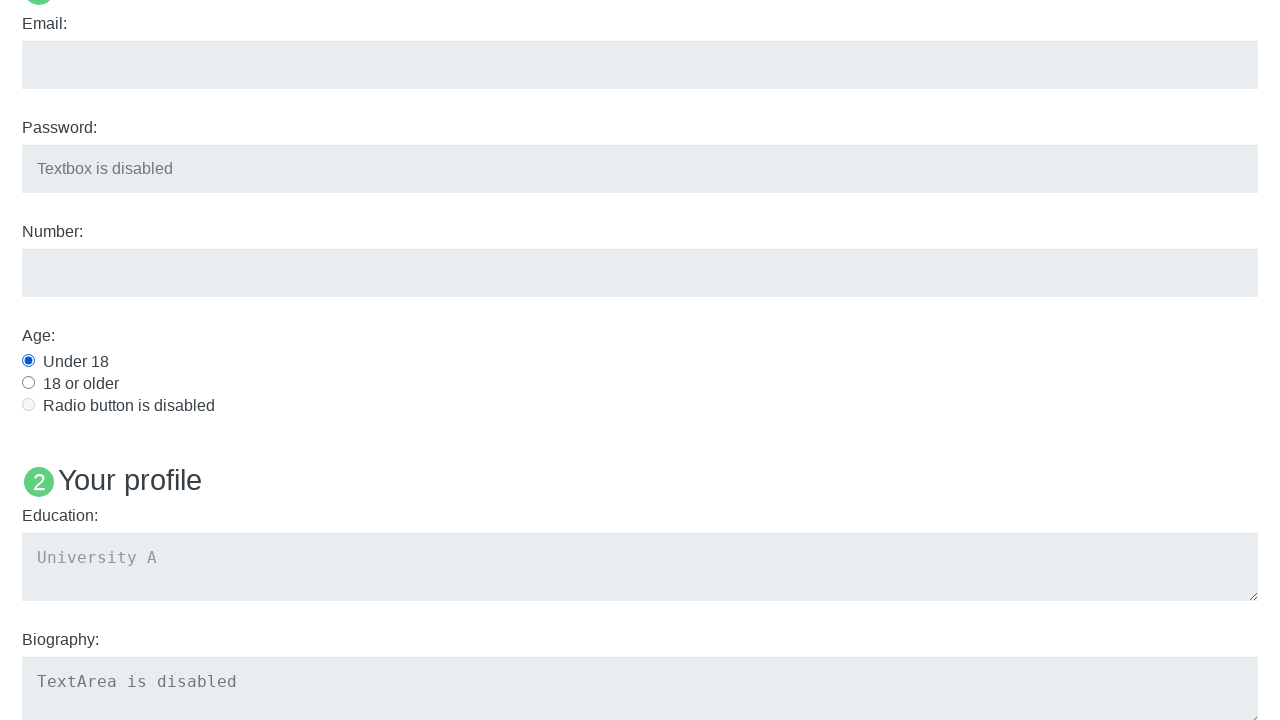

Verified 'Name: User5' label is displayed on the page
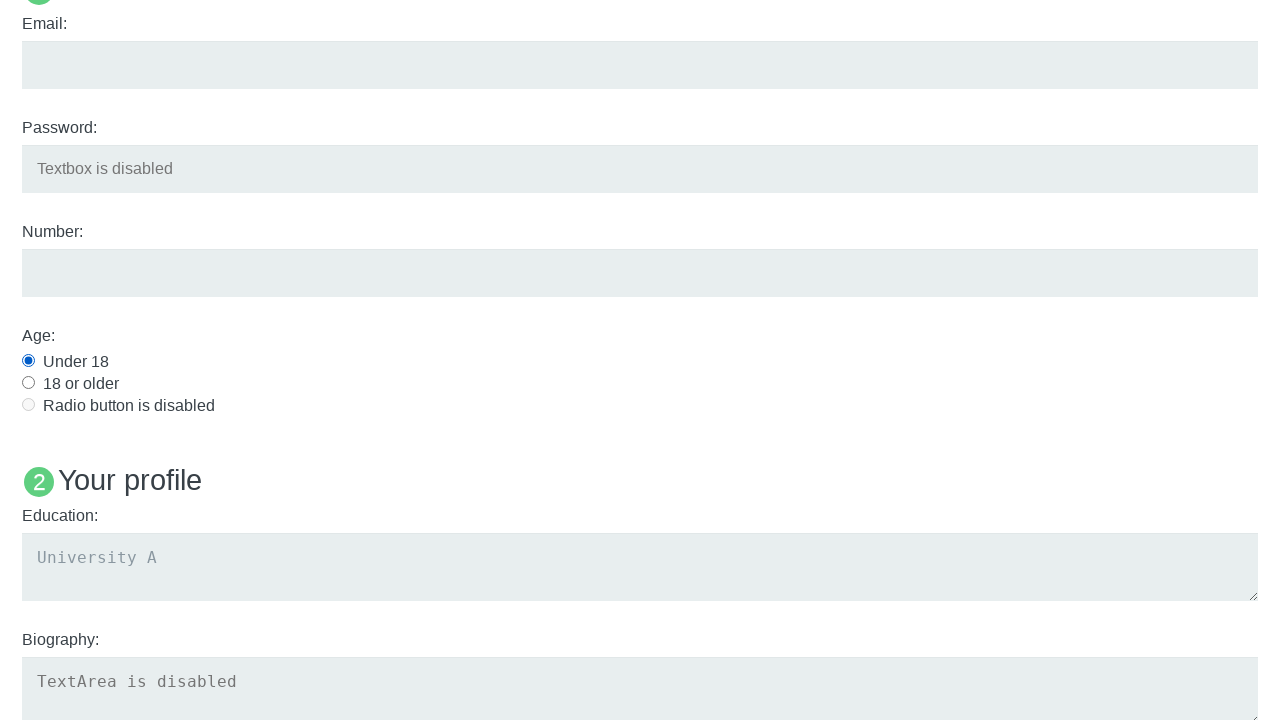

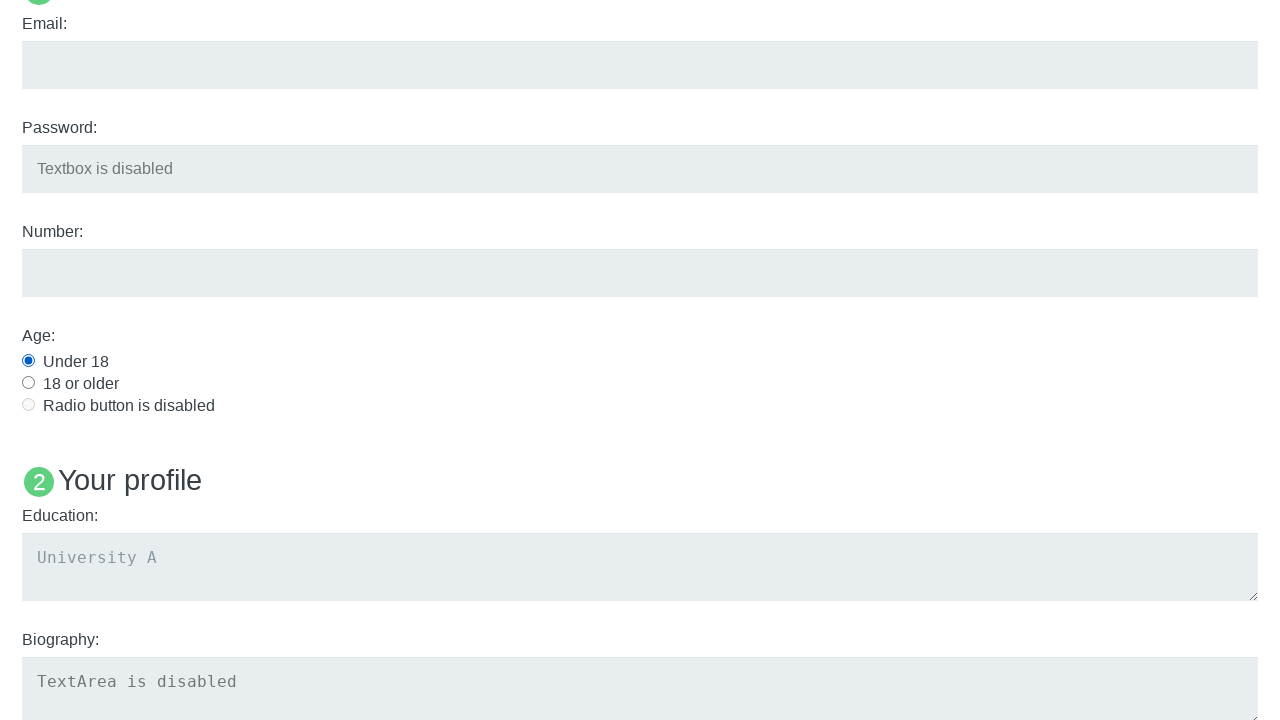